Tests W3Schools search functionality by scrolling to the search box, entering a search term, and clicking the search button using JavaScript executor

Starting URL: https://www.w3schools.com/

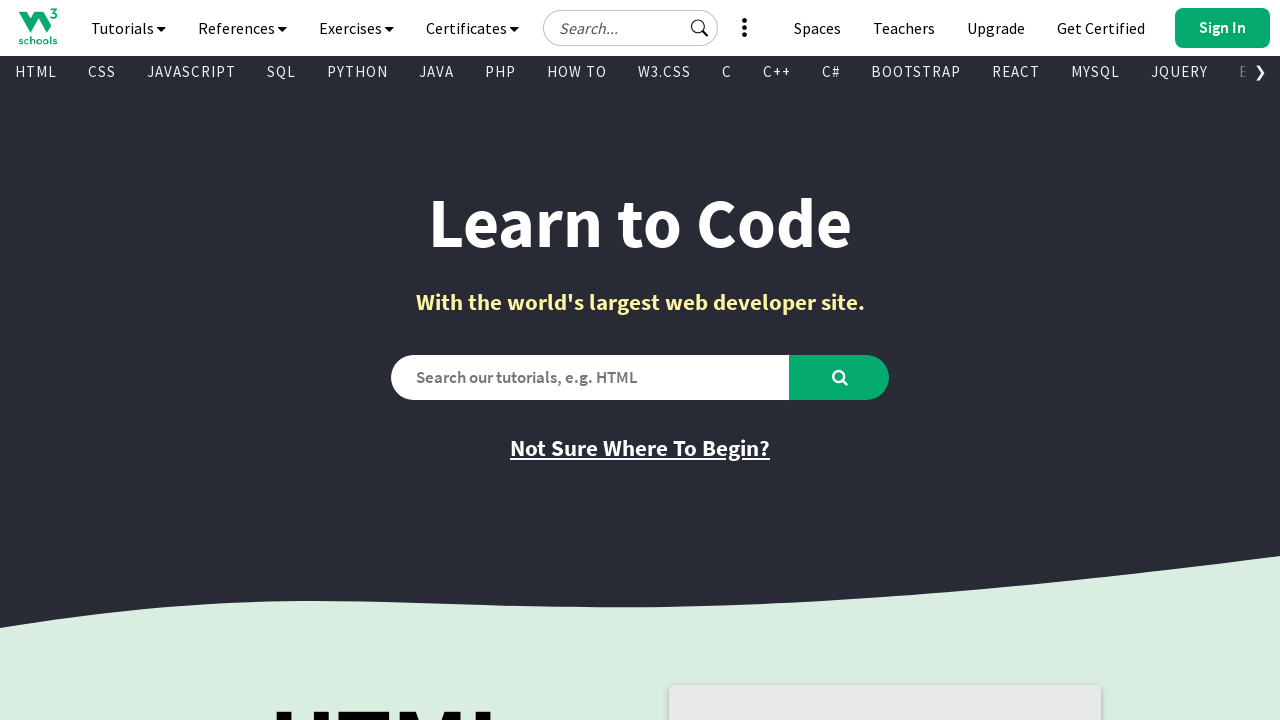

Located search input field with placeholder 'Search our tutorials, e.g. HTML'
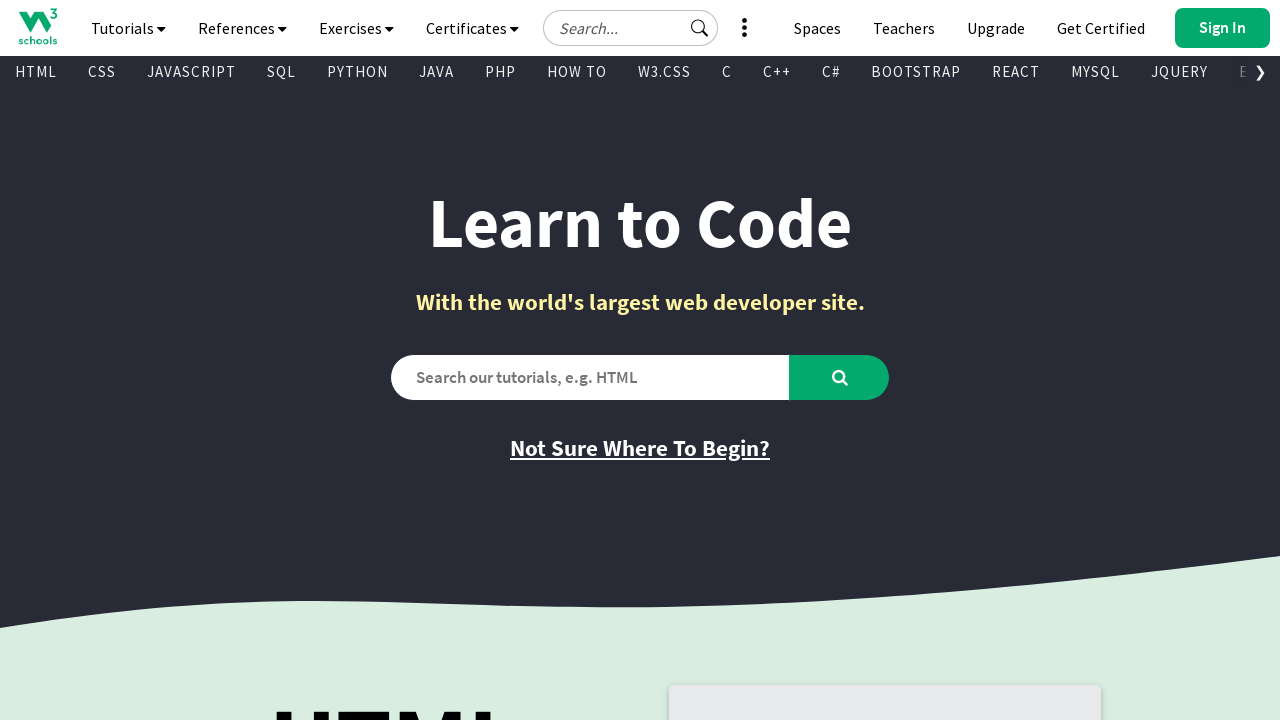

Scrolled search box into view
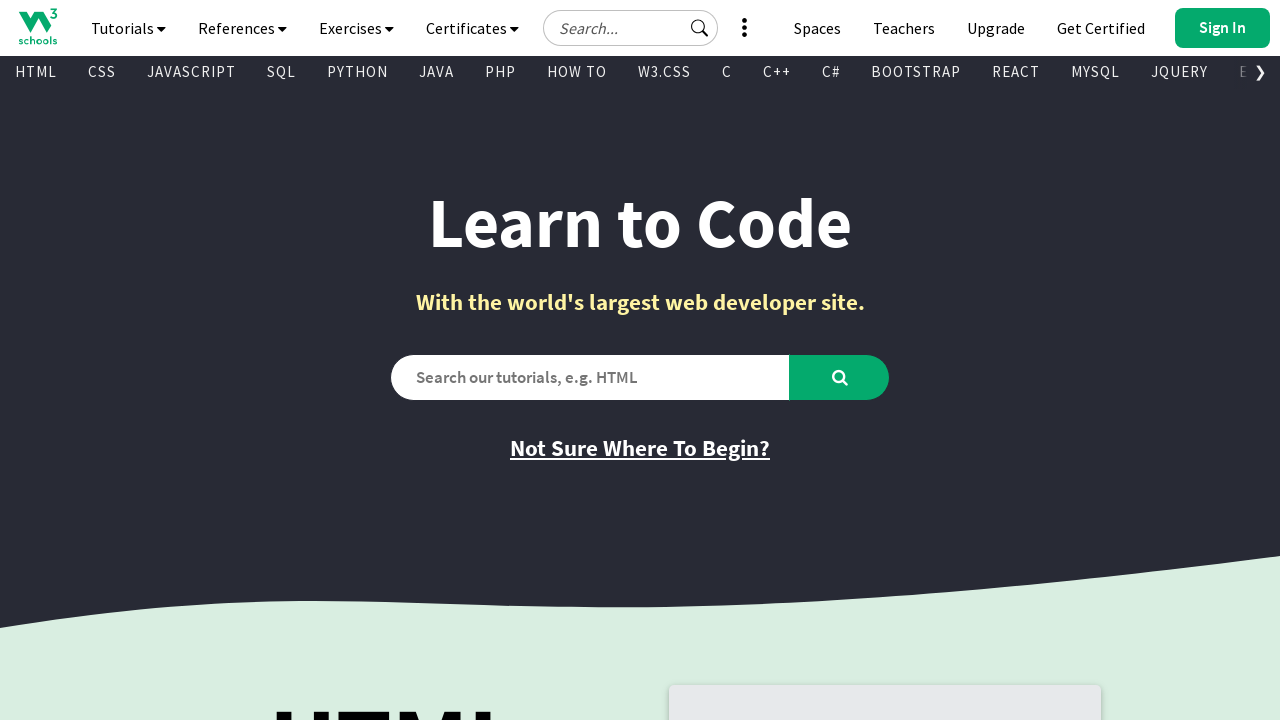

Entered 'Java' into search field on input[placeholder='Search our tutorials, e.g. HTML']
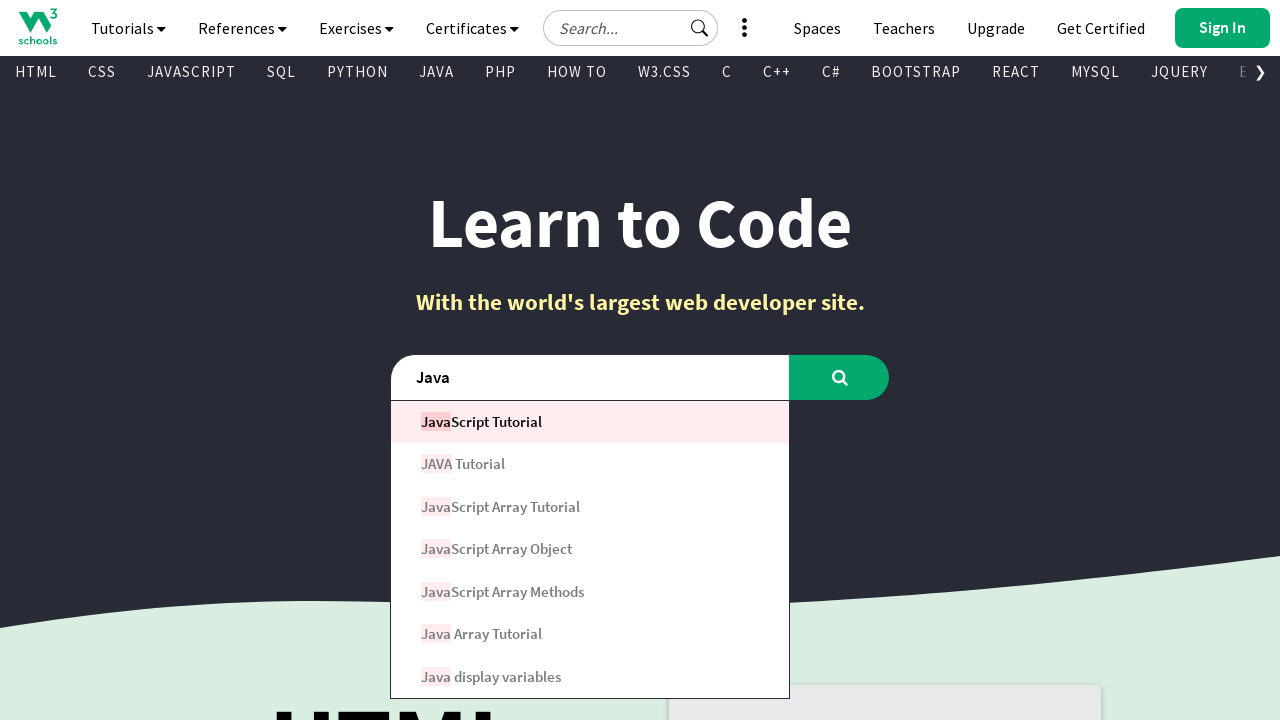

Located search button with onclick handler 'click_learntocode_search_btn()'
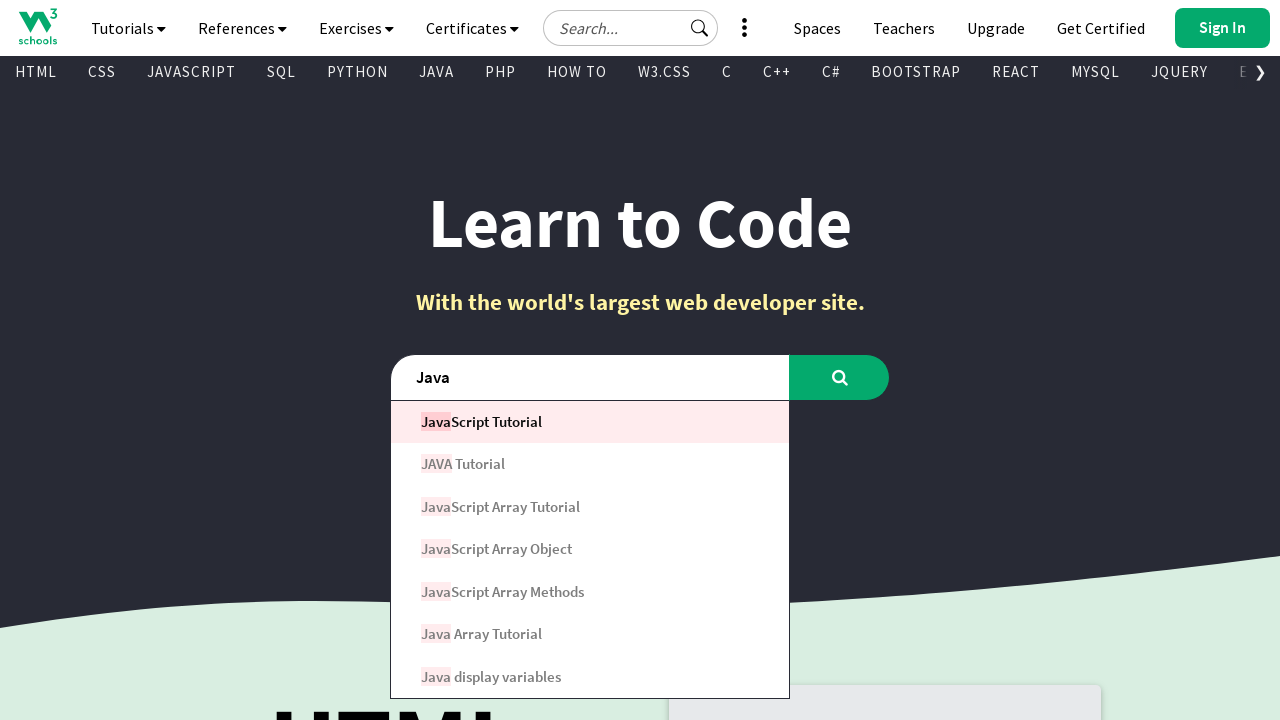

Scrolled search button into view
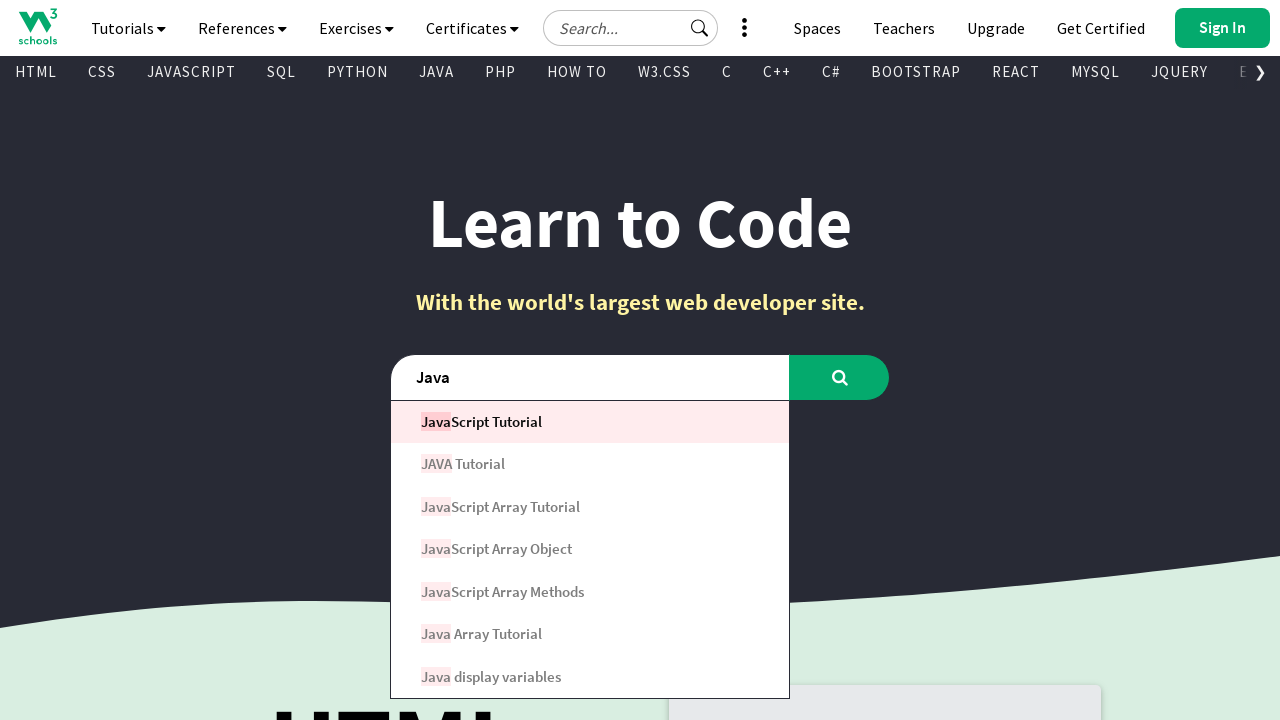

Clicked search button to execute search for 'Java' at (840, 377) on button[onclick='click_learntocode_search_btn()']
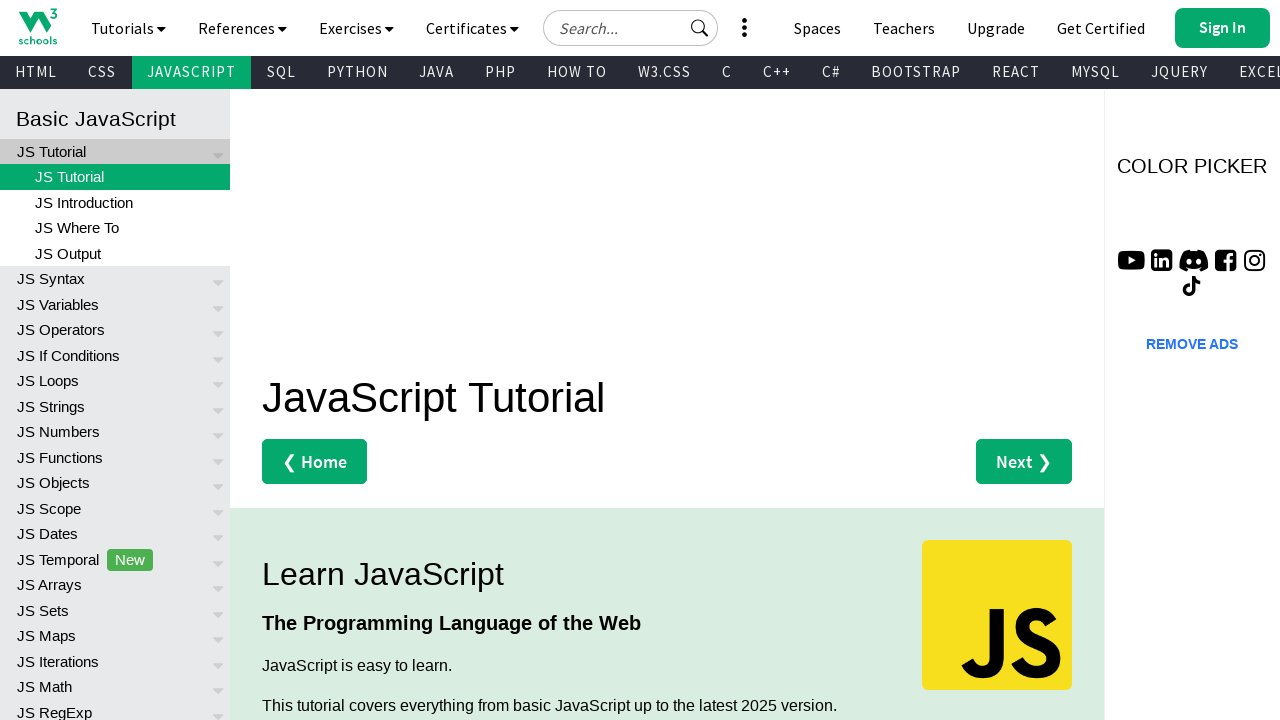

Waited for page network to become idle and search results to load
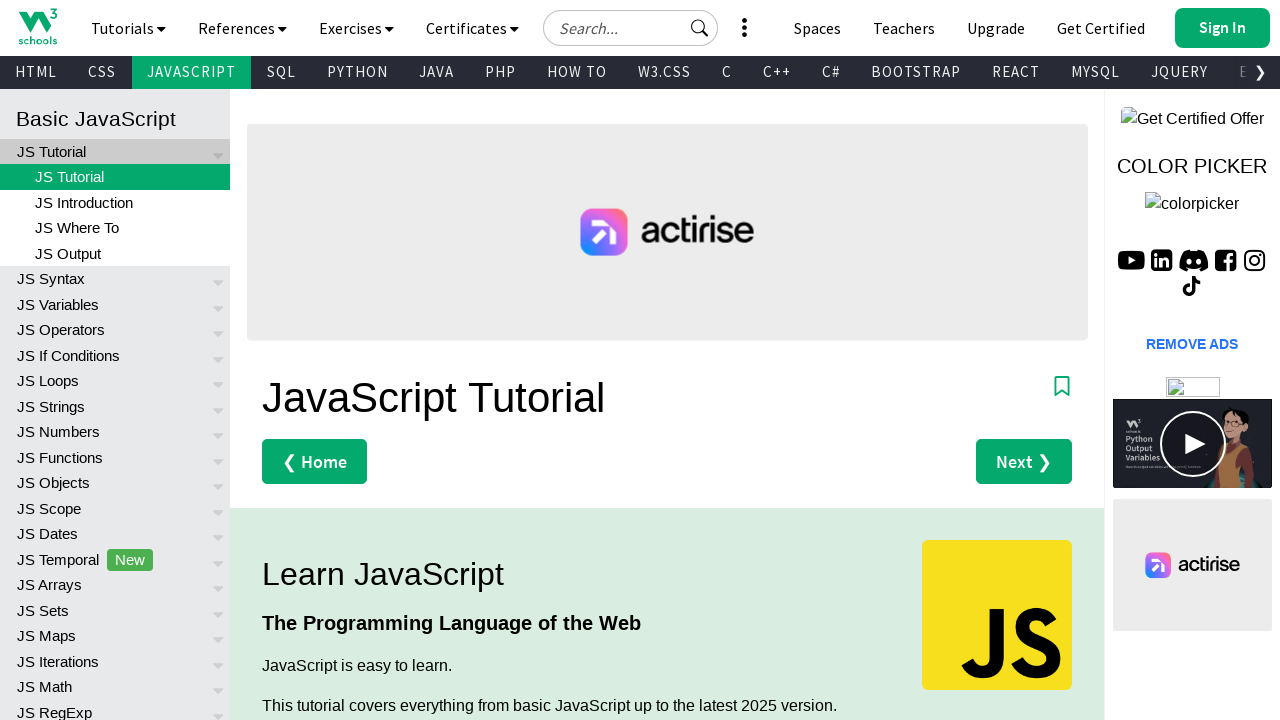

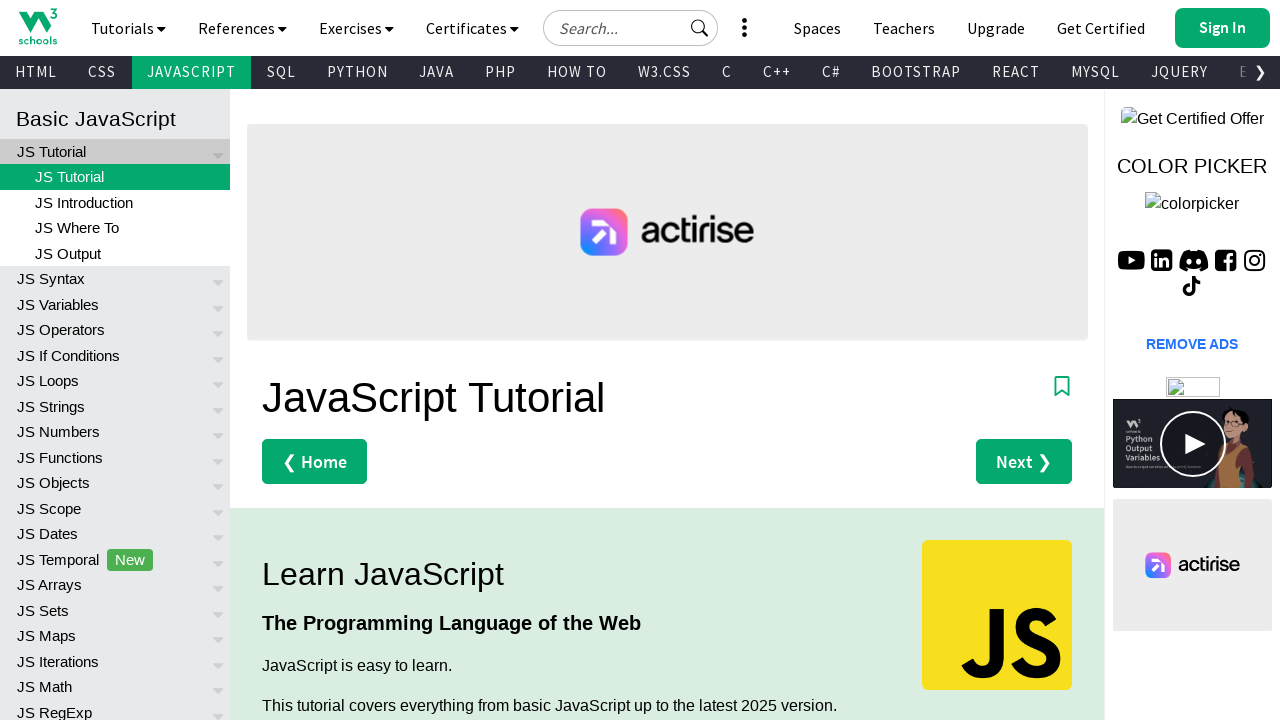